Navigates to the KSRTC (Karnataka State Road Transport Corporation) website homepage

Starting URL: https://www.ksrtc.in/oprs-web/

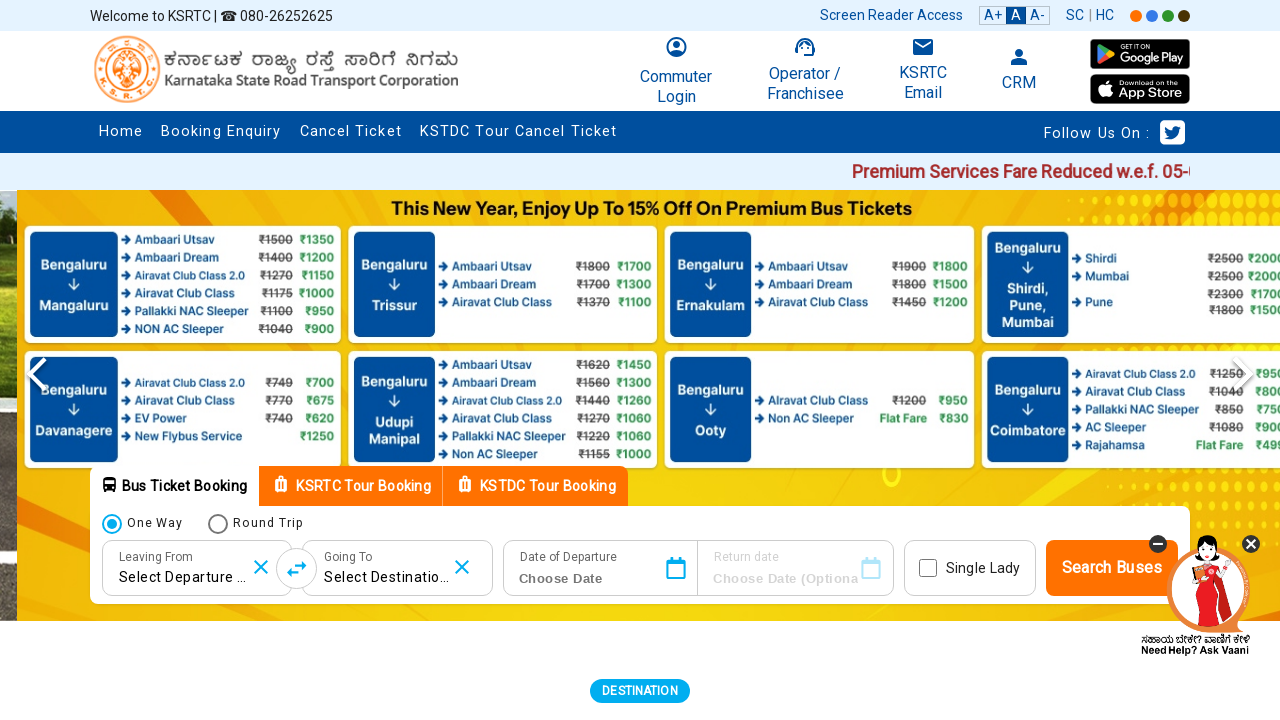

Navigated to KSRTC homepage at https://www.ksrtc.in/oprs-web/
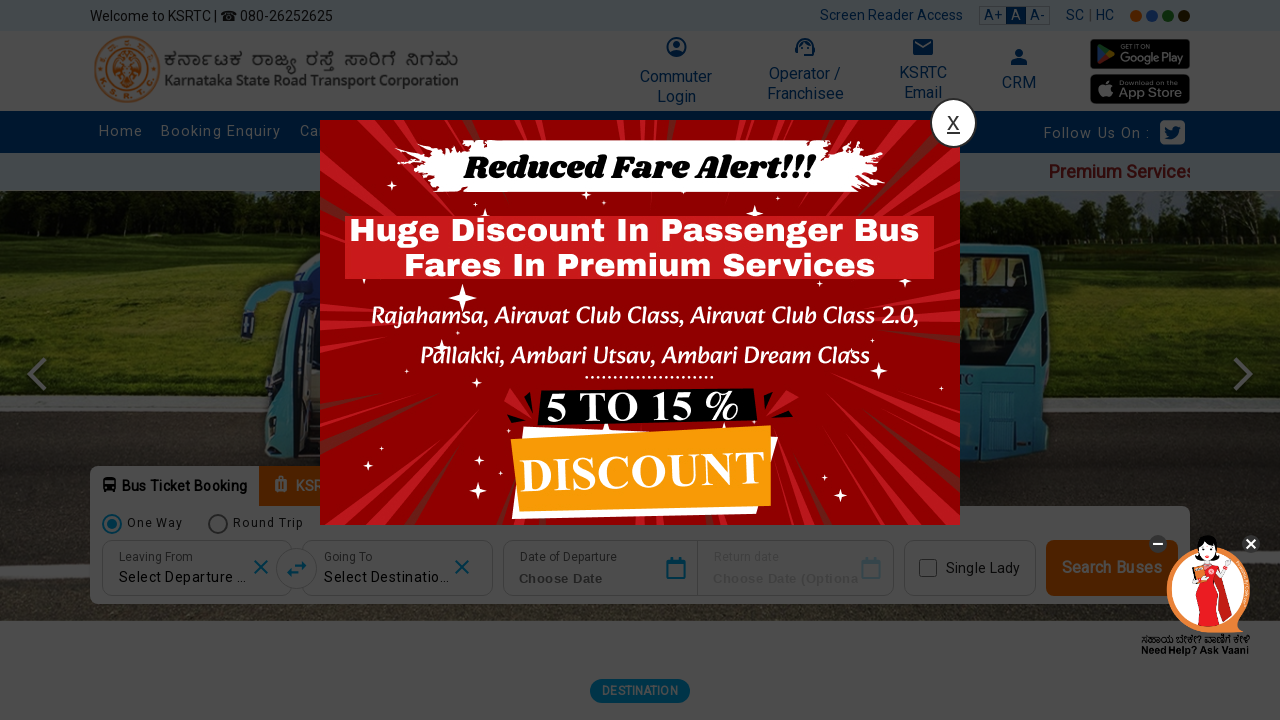

Waited for KSRTC homepage to fully load
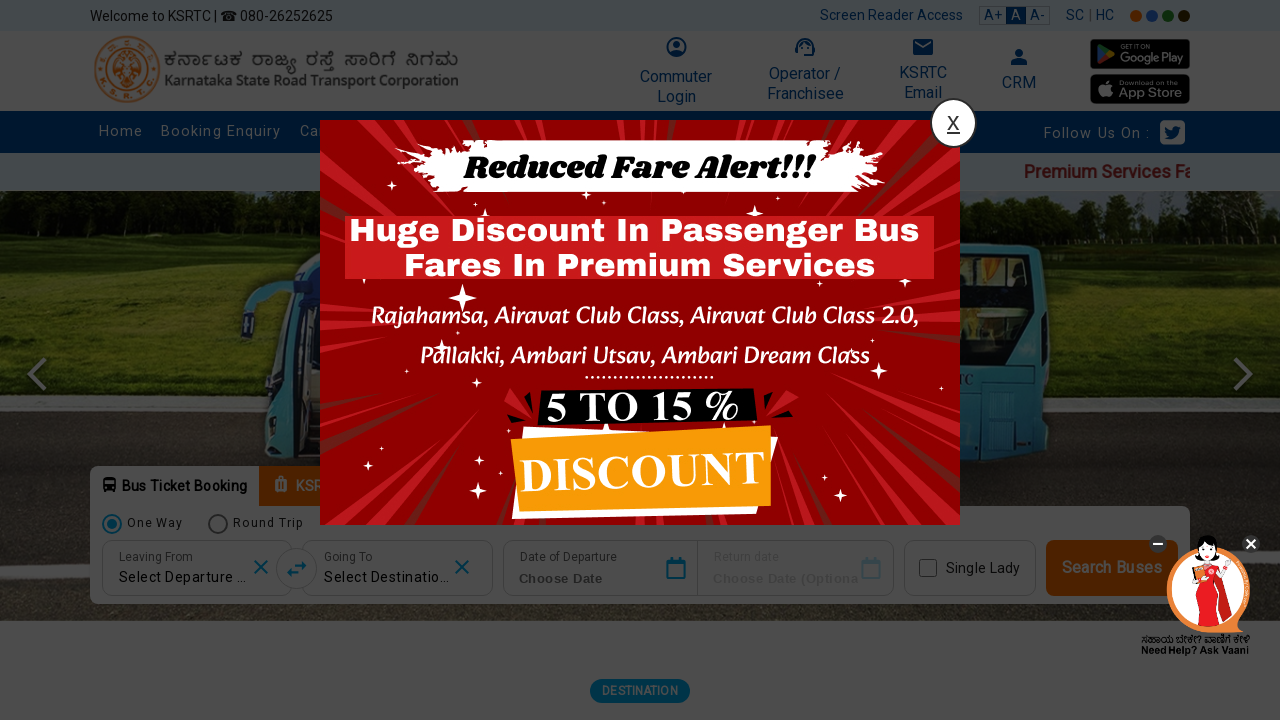

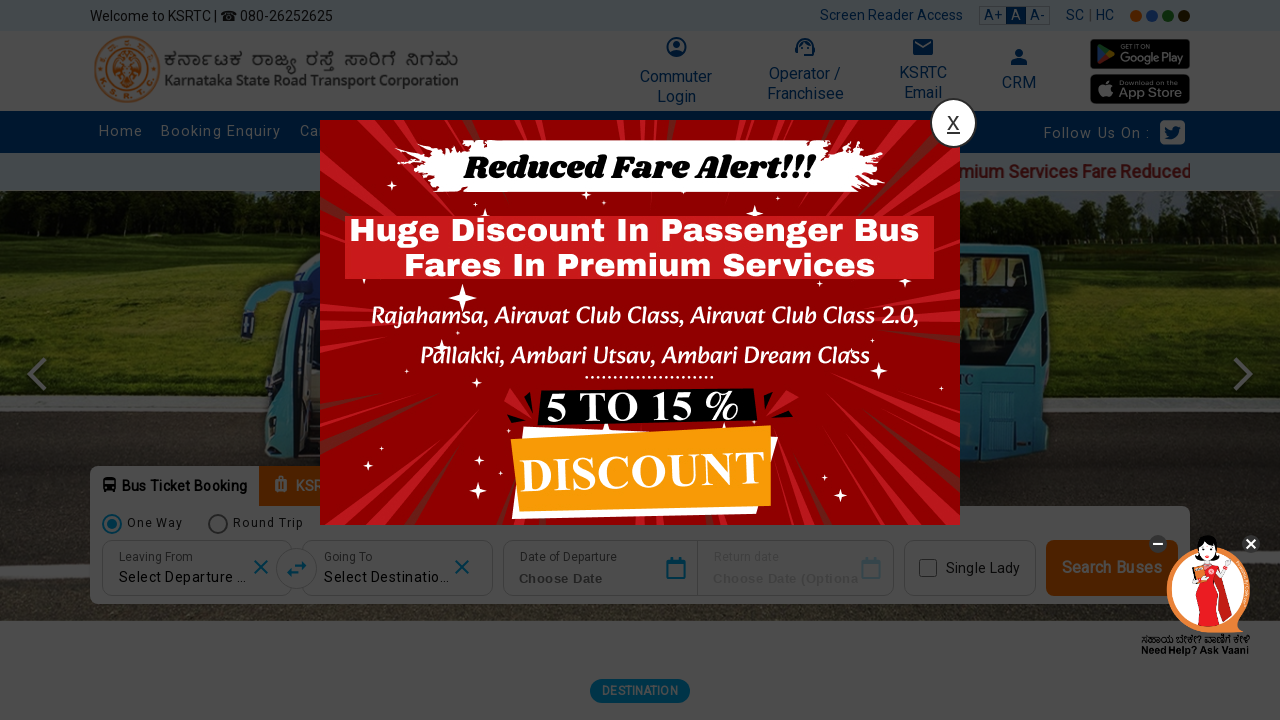